Tests calculator addition functionality by calculating 1 + 2 and verifying the result equals 3

Starting URL: https://testpages.eviltester.com/styled/apps/calculator.html

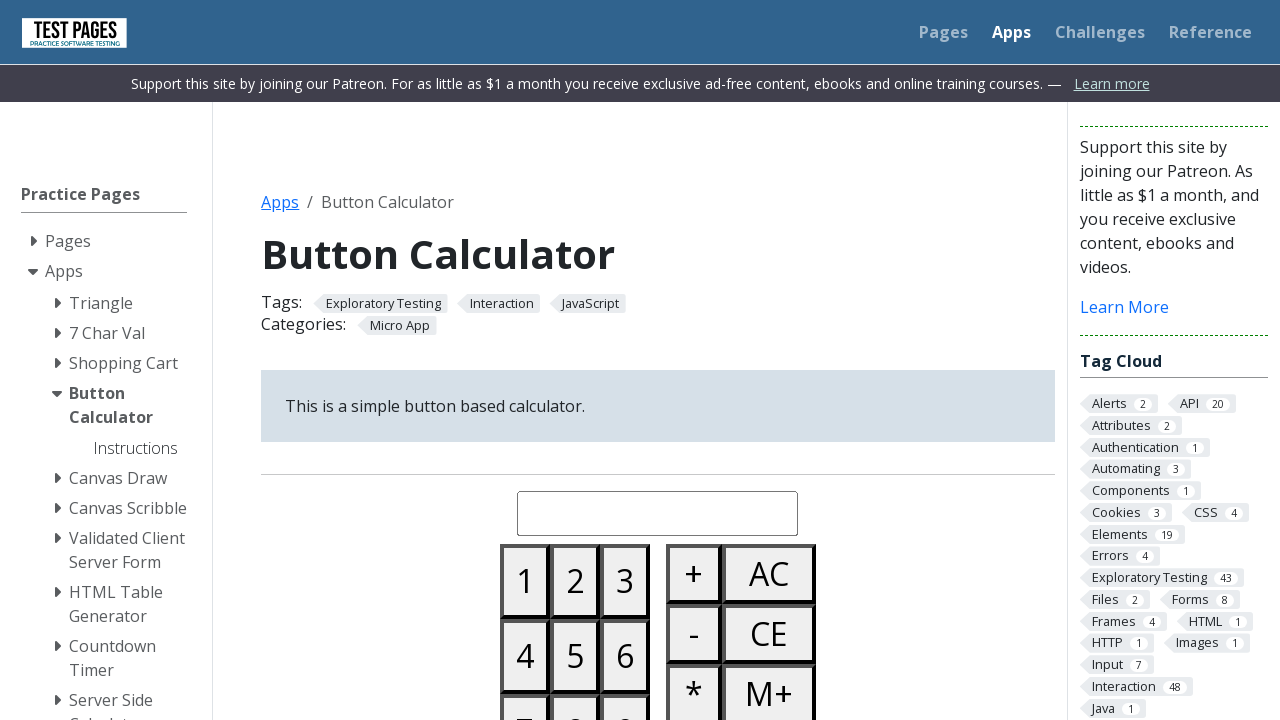

Clicked button 1 at (525, 581) on #button01
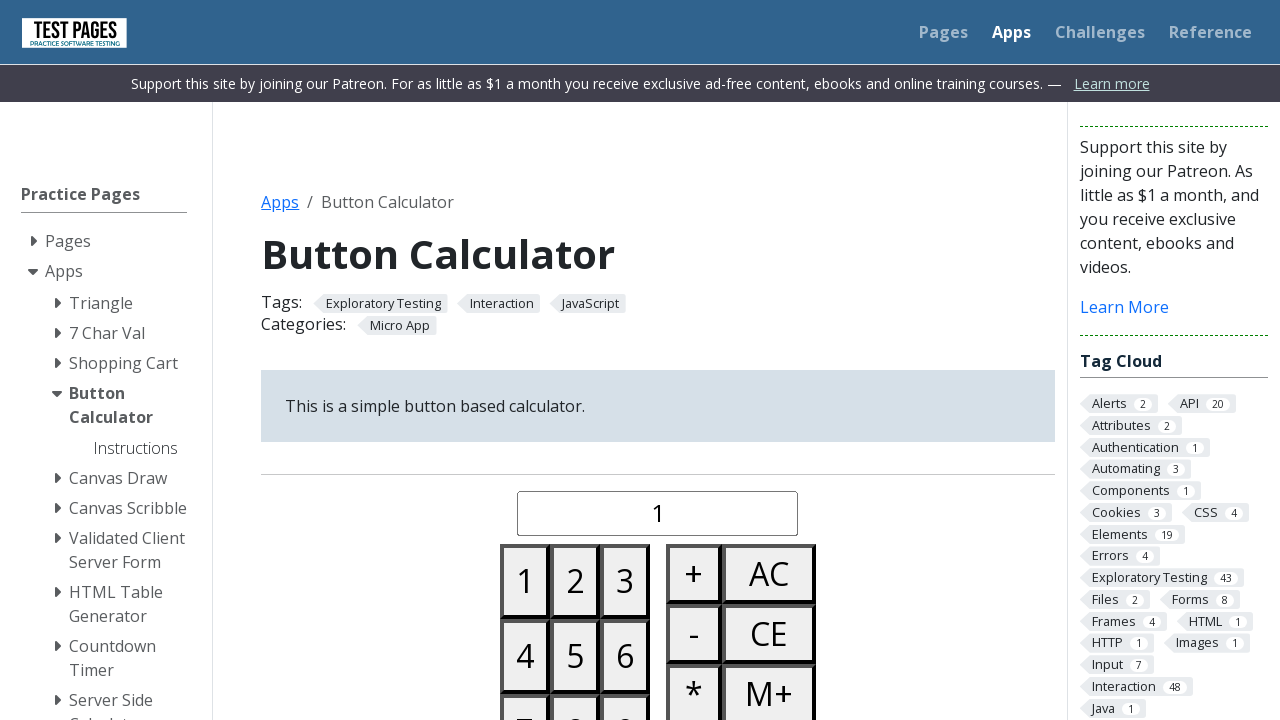

Clicked plus button at (694, 574) on #buttonplus
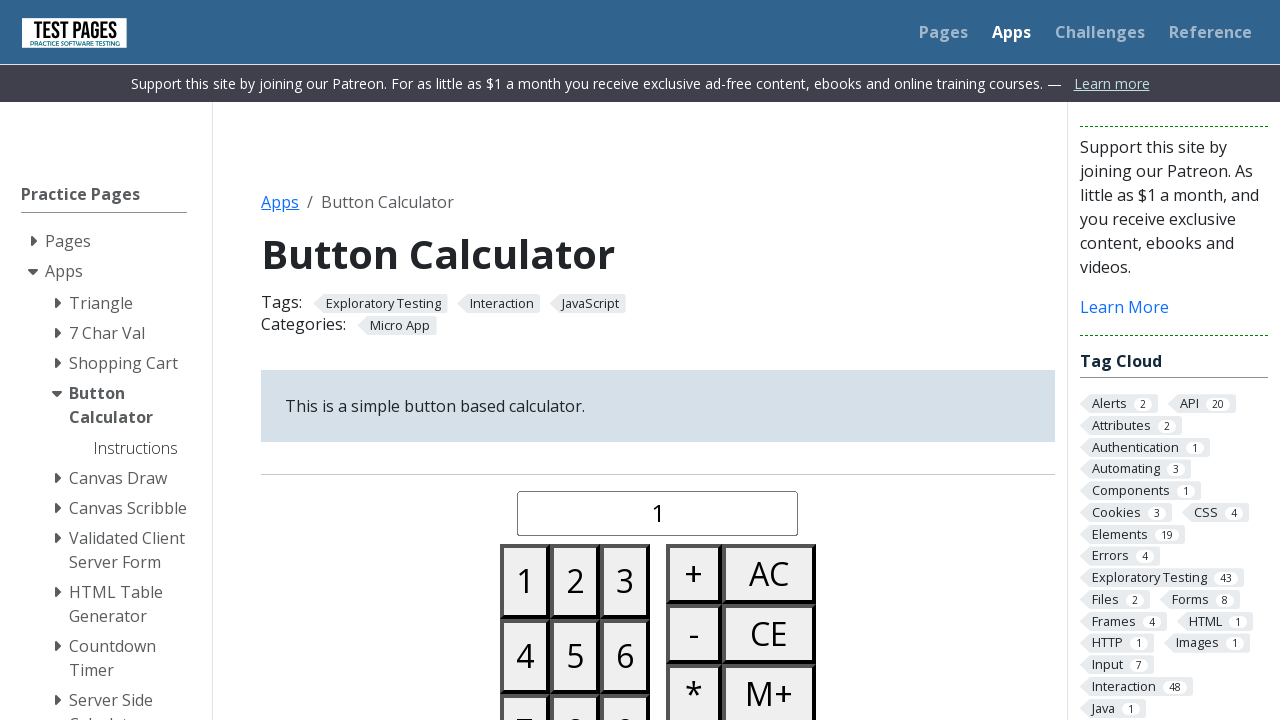

Clicked button 2 at (575, 581) on #button02
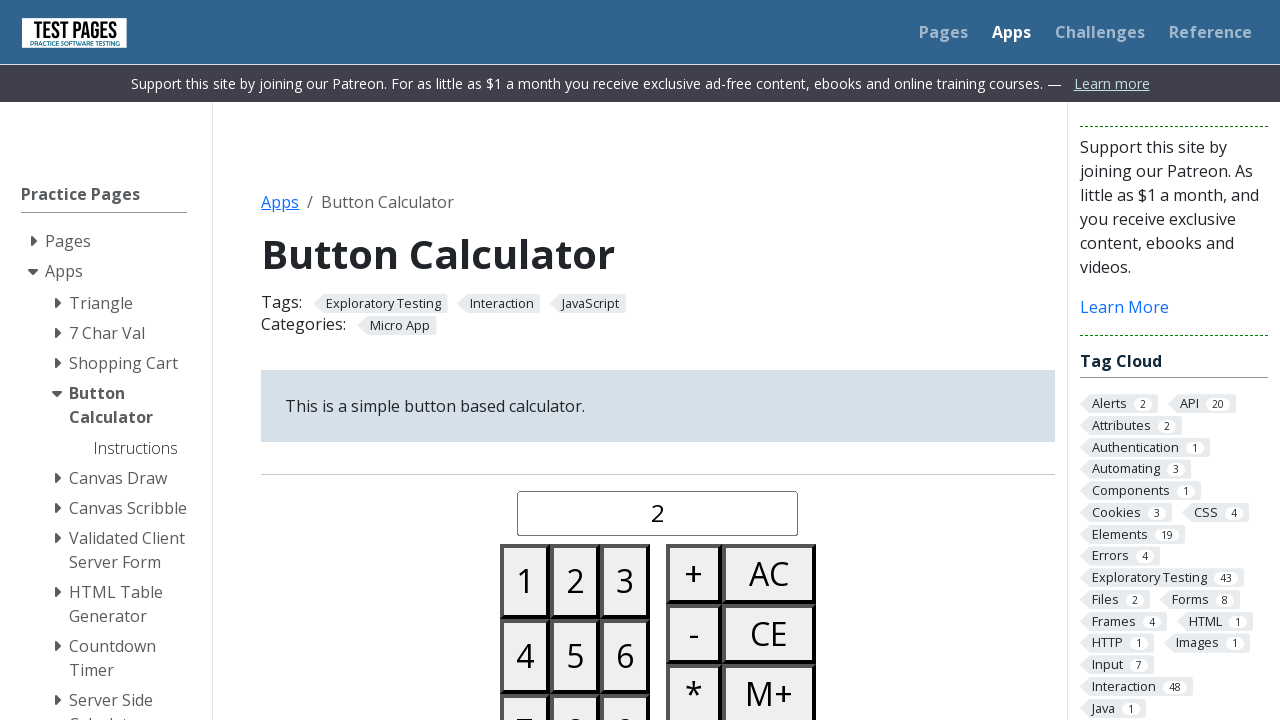

Clicked equals button at (694, 360) on #buttonequals
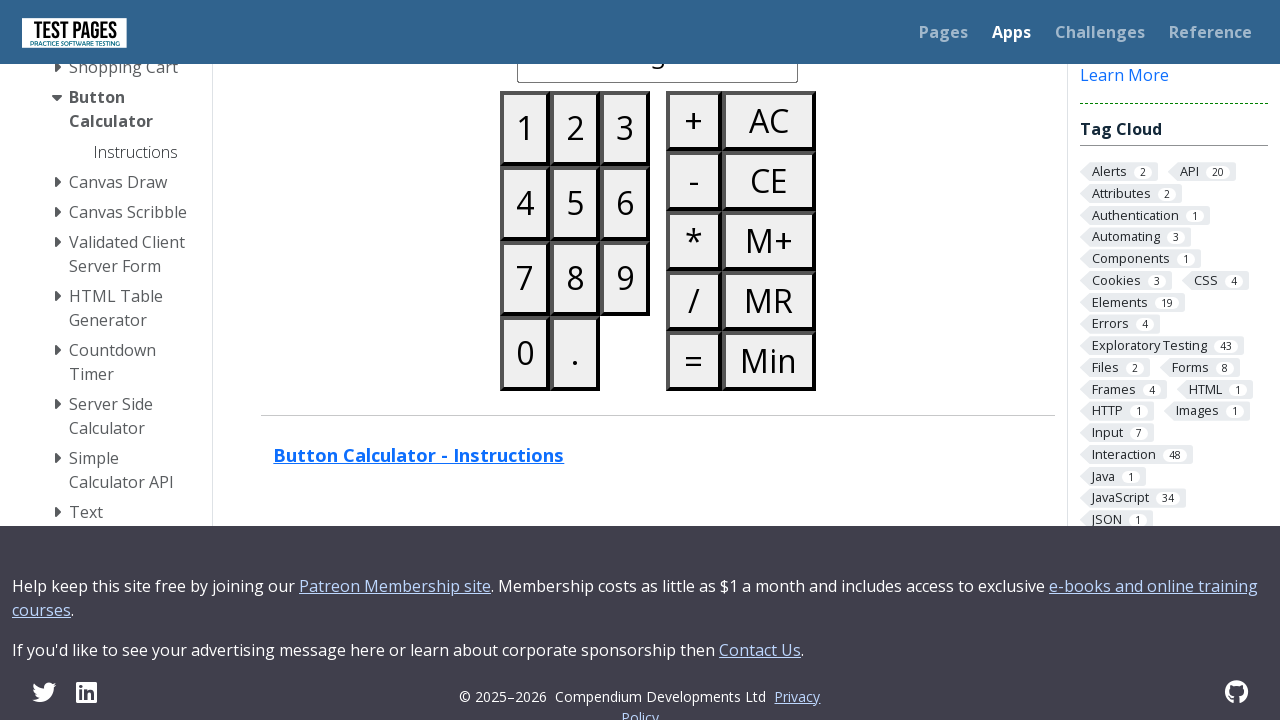

Verified calculator result equals 3
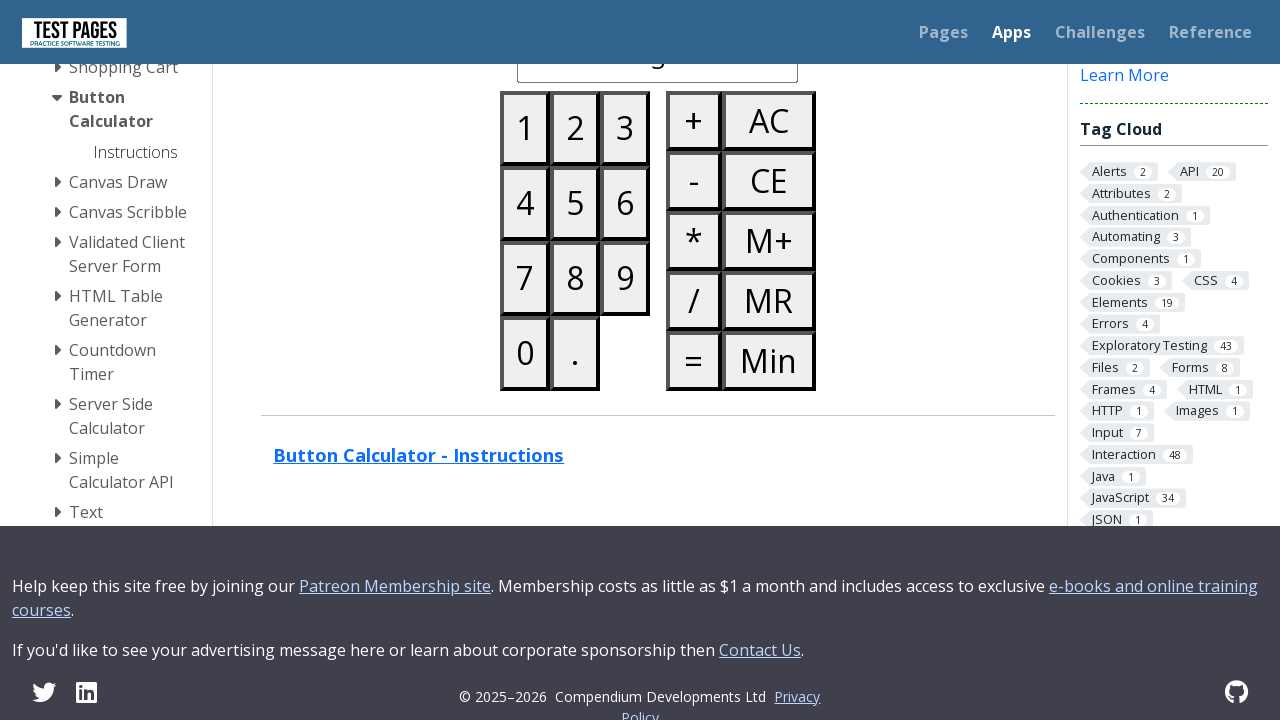

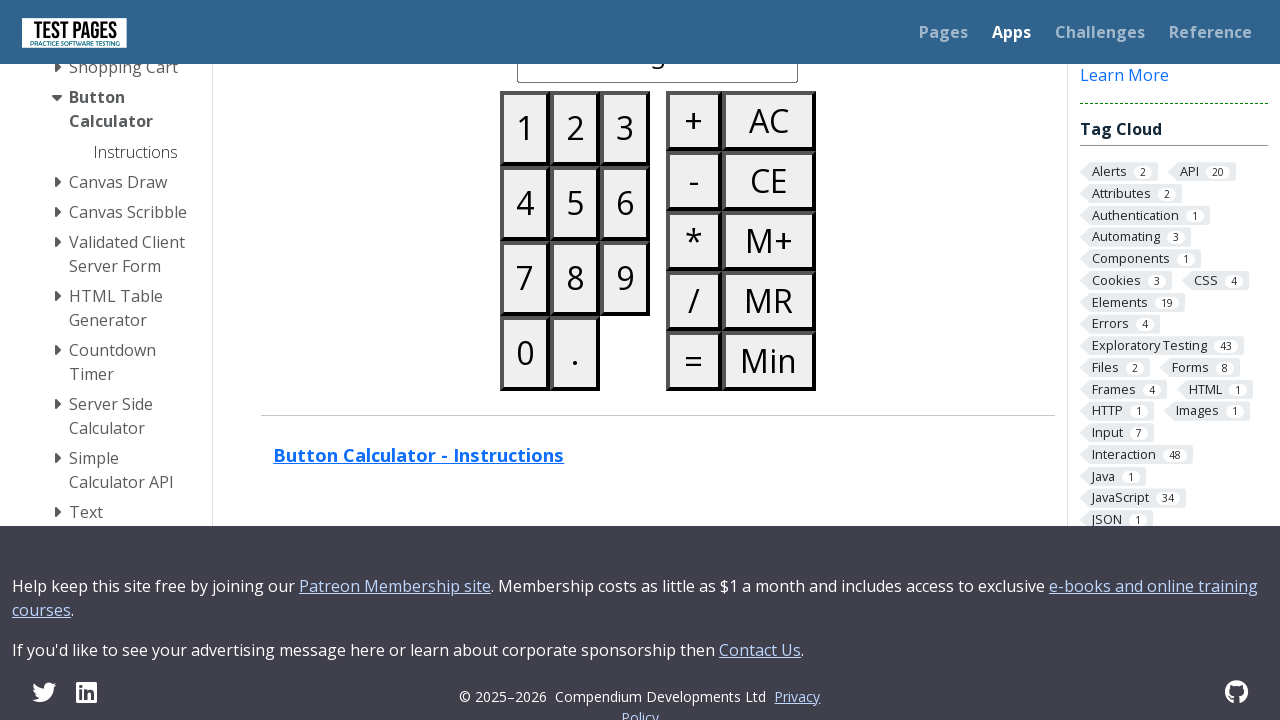